Tests signup form validation by attempting to submit the form without entering any credentials.

Starting URL: https://www.demoblaze.com

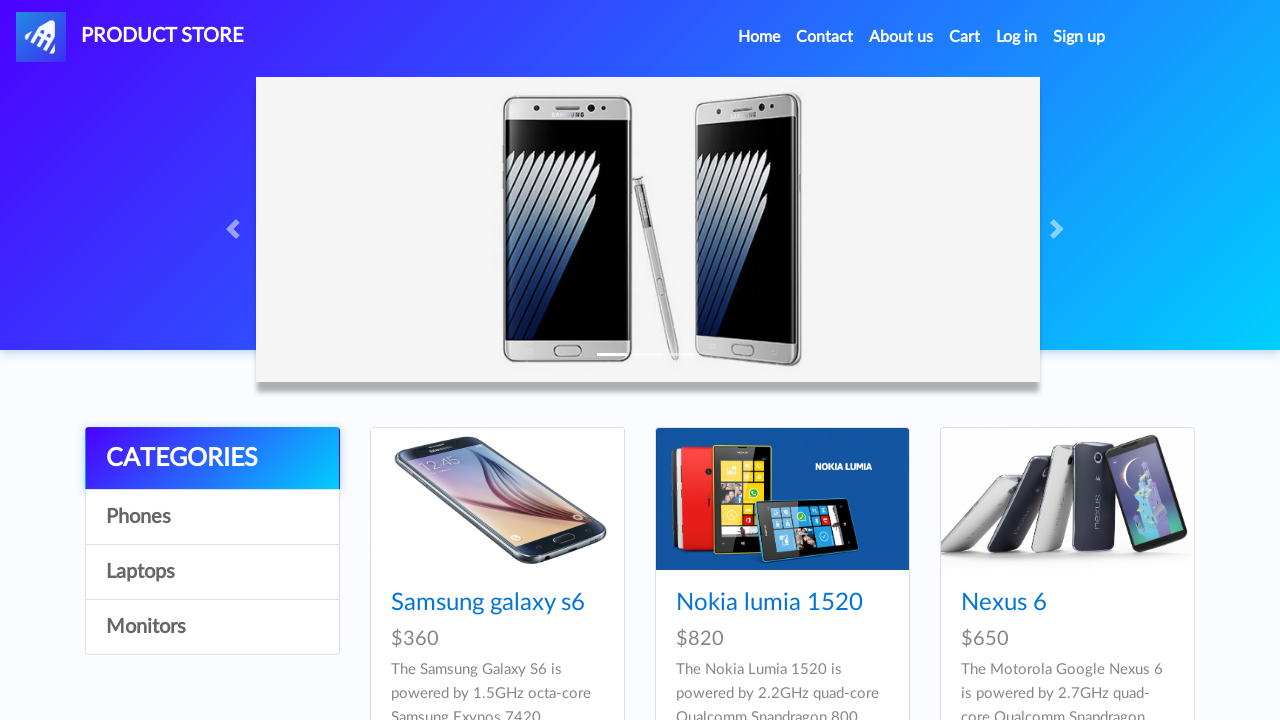

Clicked signup link to open signup modal at (1079, 37) on #signin2
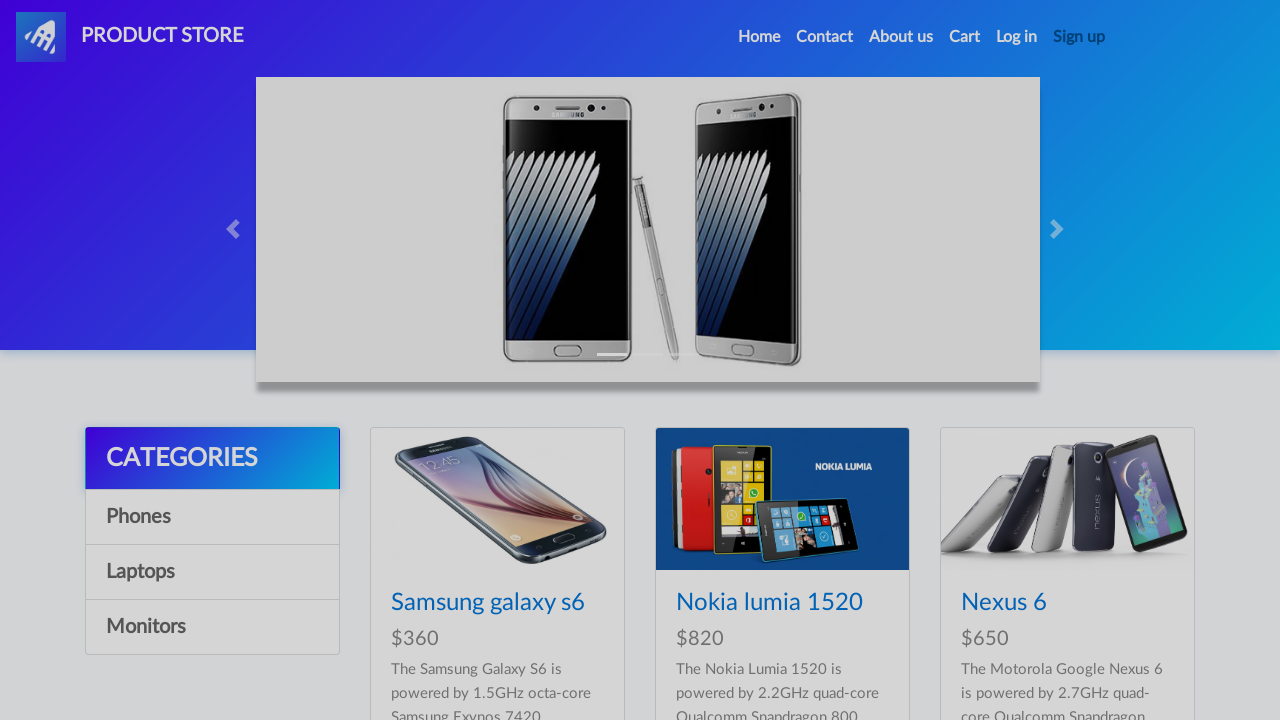

Signup modal appeared on page
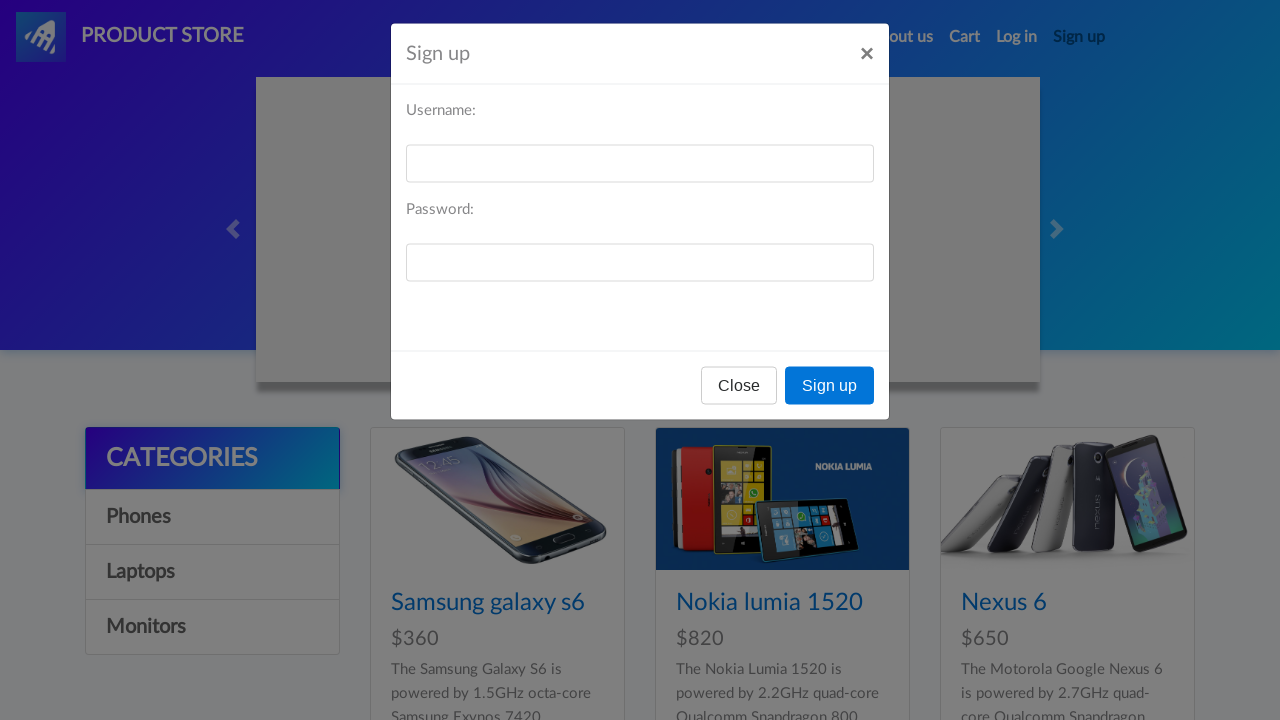

Set up dialog handler to accept alerts
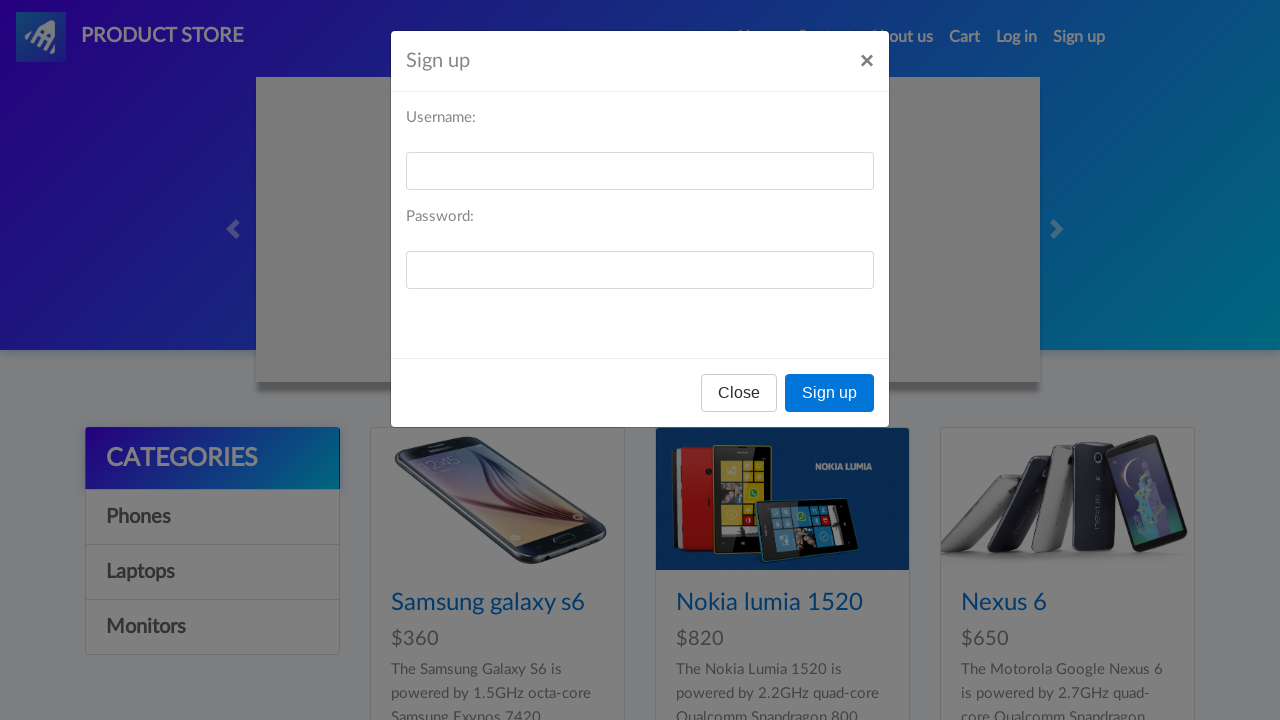

Clicked signup button without entering any credentials at (830, 393) on button:has-text('Sign up')
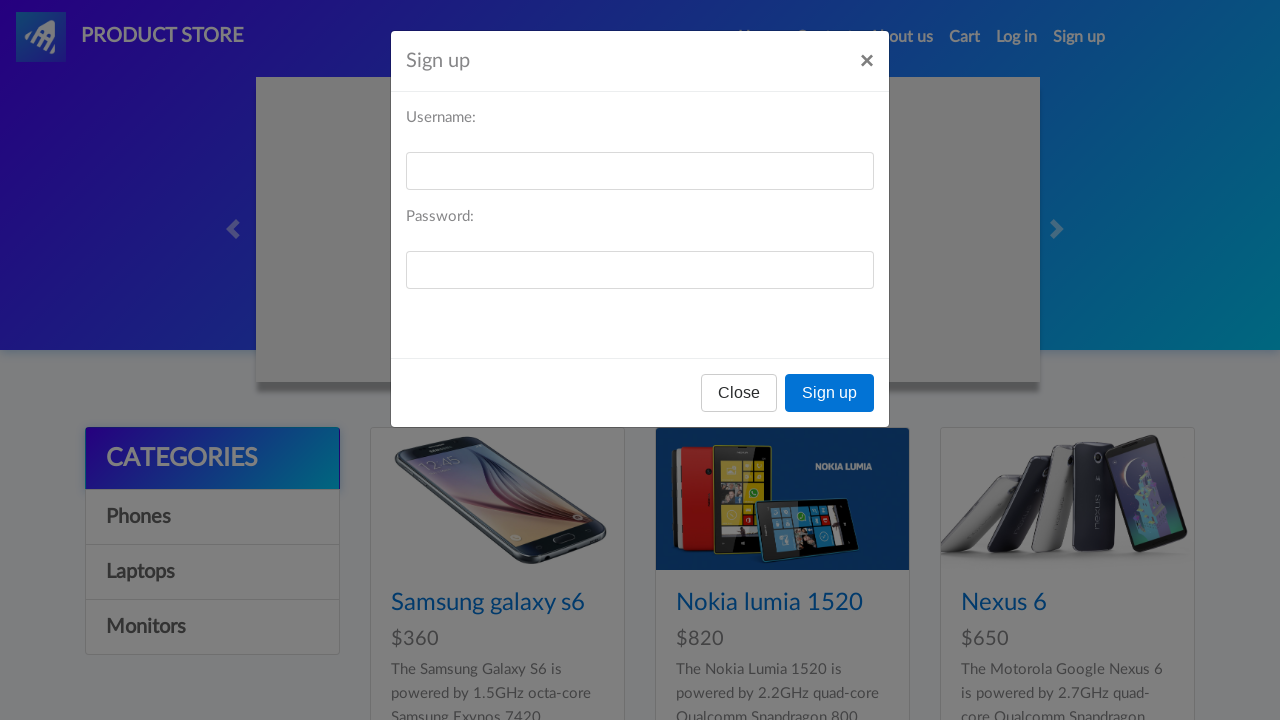

Waited for validation alert to be processed
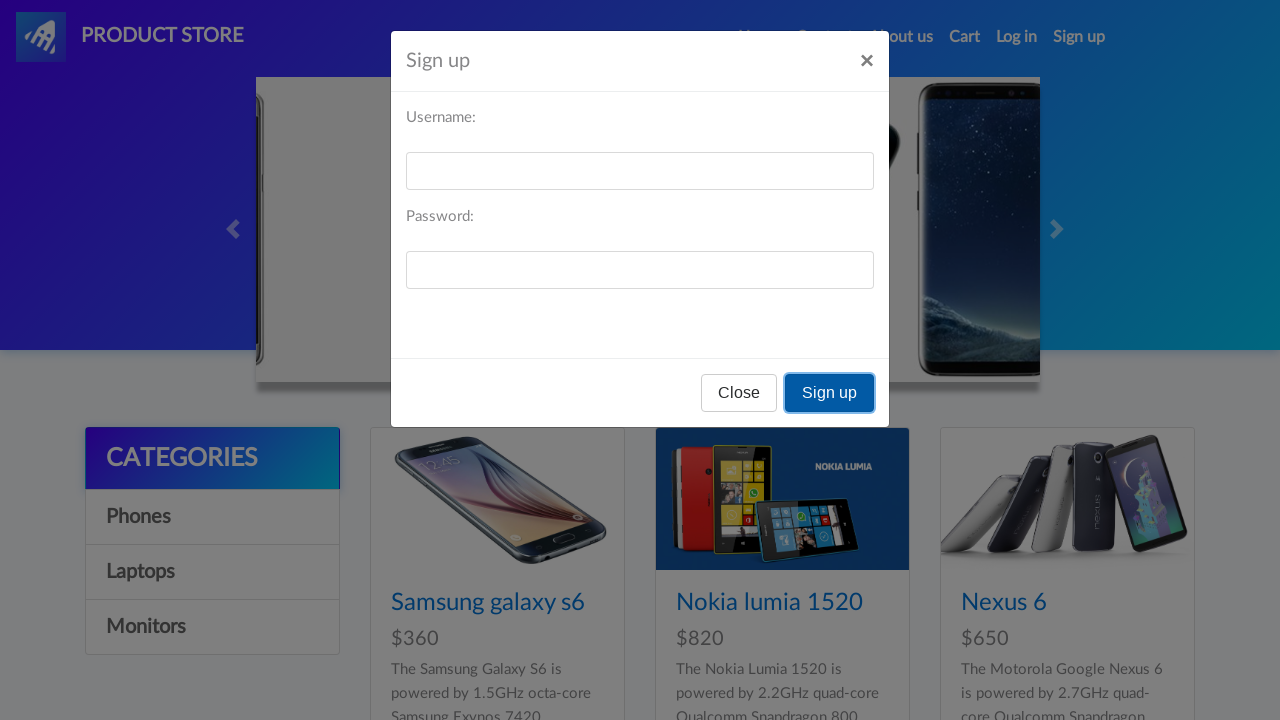

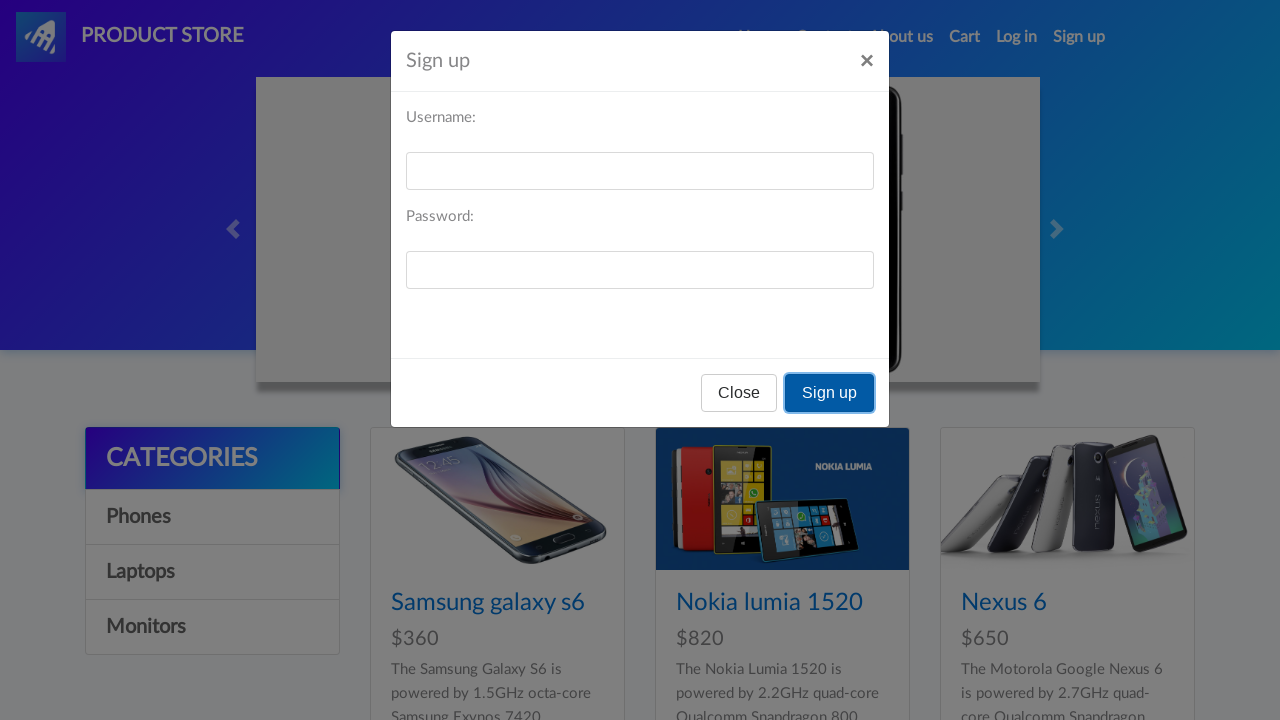